Tests accessibility, overflow, and overlap issues on the profile page at tablet viewport (768x1024)

Starting URL: https://businessinfinity.asisaga.com/profile

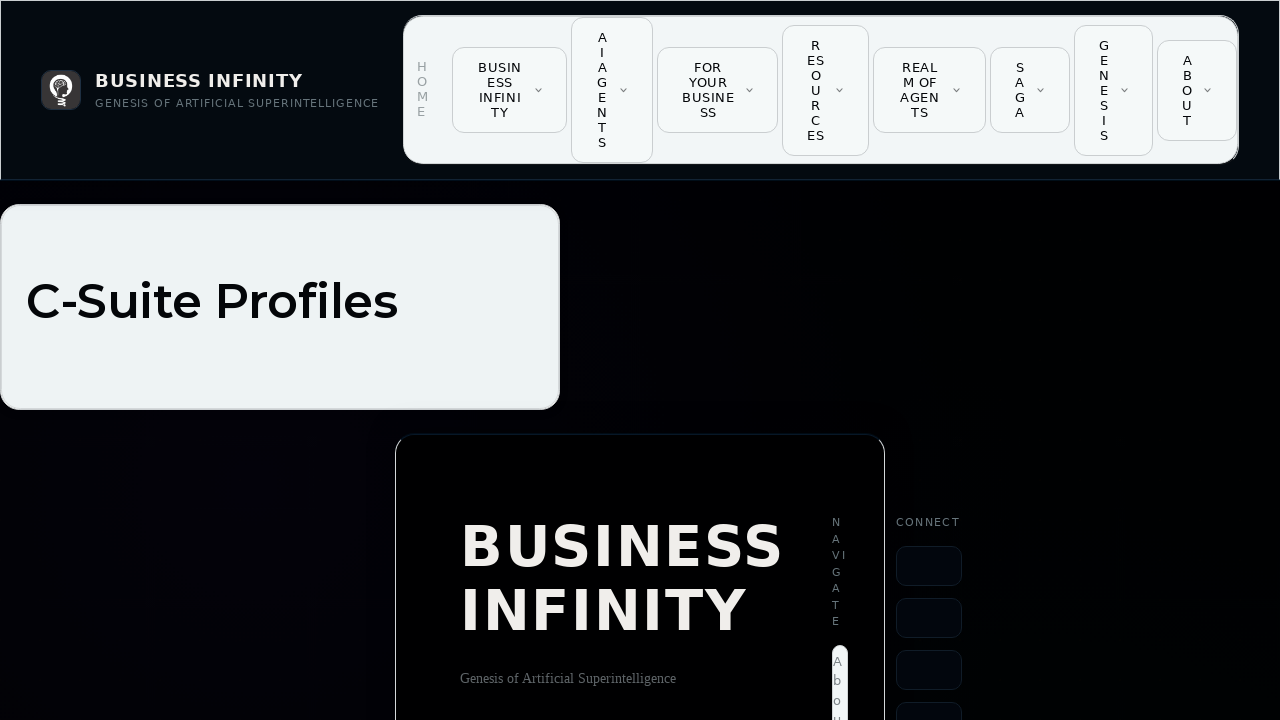

Set viewport to tablet size (768x1024)
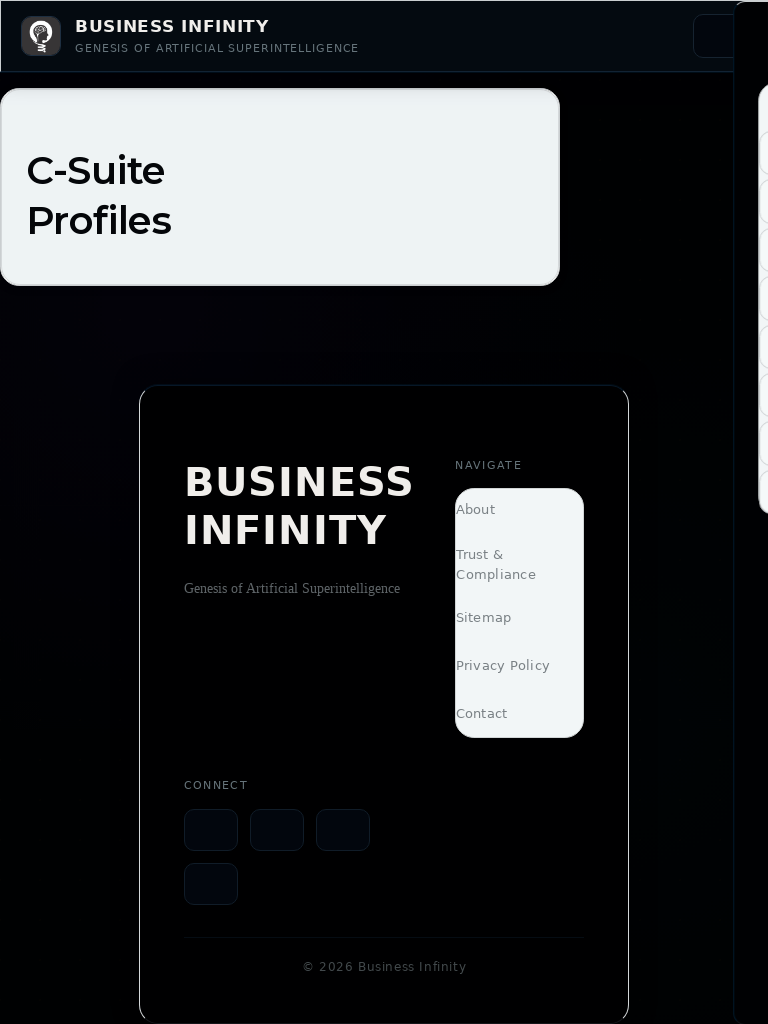

Page DOM content loaded
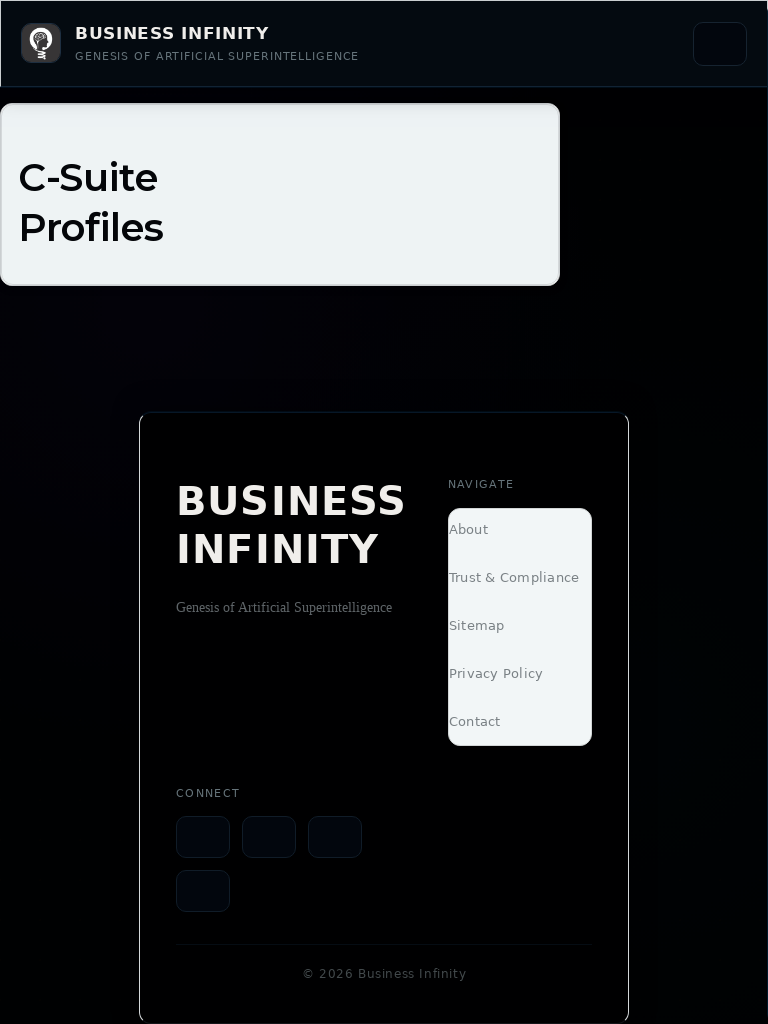

Main content body element is visible
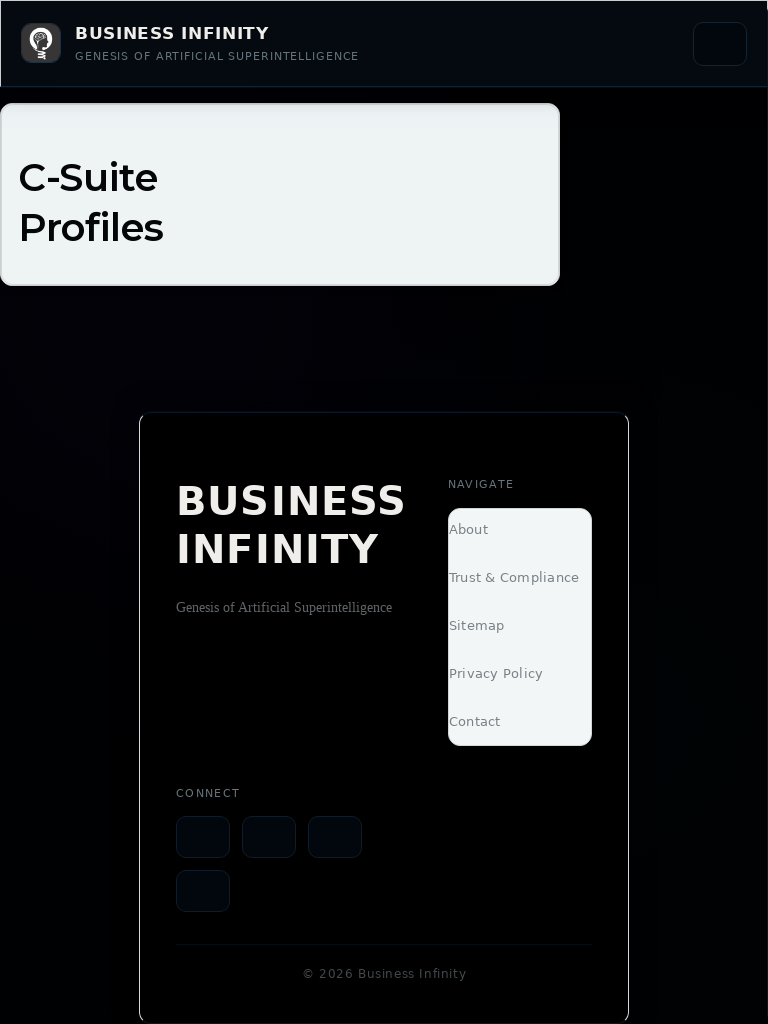

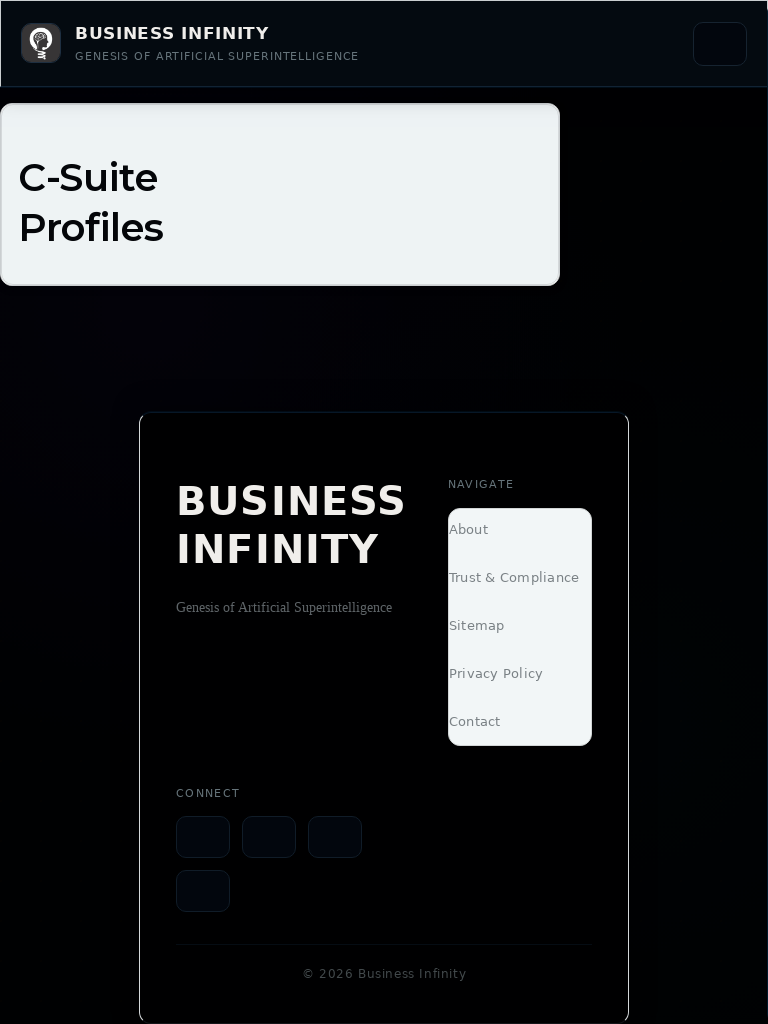